Tests filtering to display only active (non-completed) items

Starting URL: https://demo.playwright.dev/todomvc

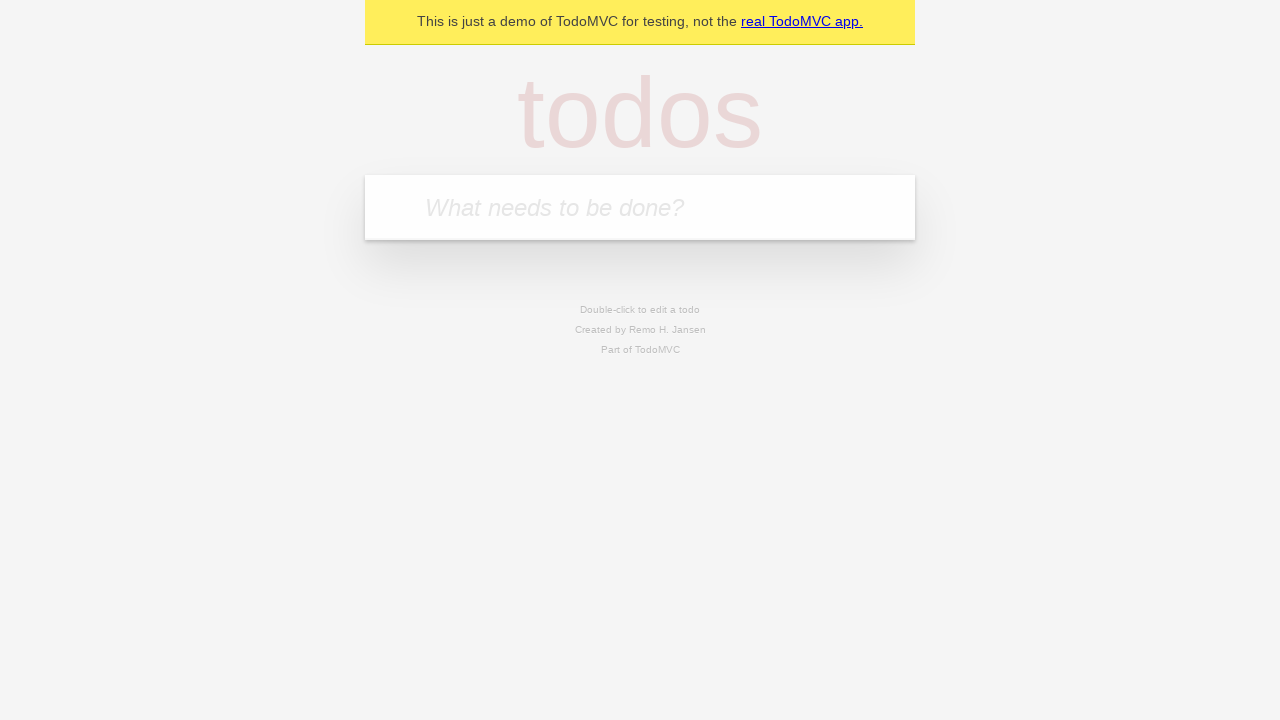

Filled new todo field with 'buy some cheese' on internal:attr=[placeholder="What needs to be done?"i]
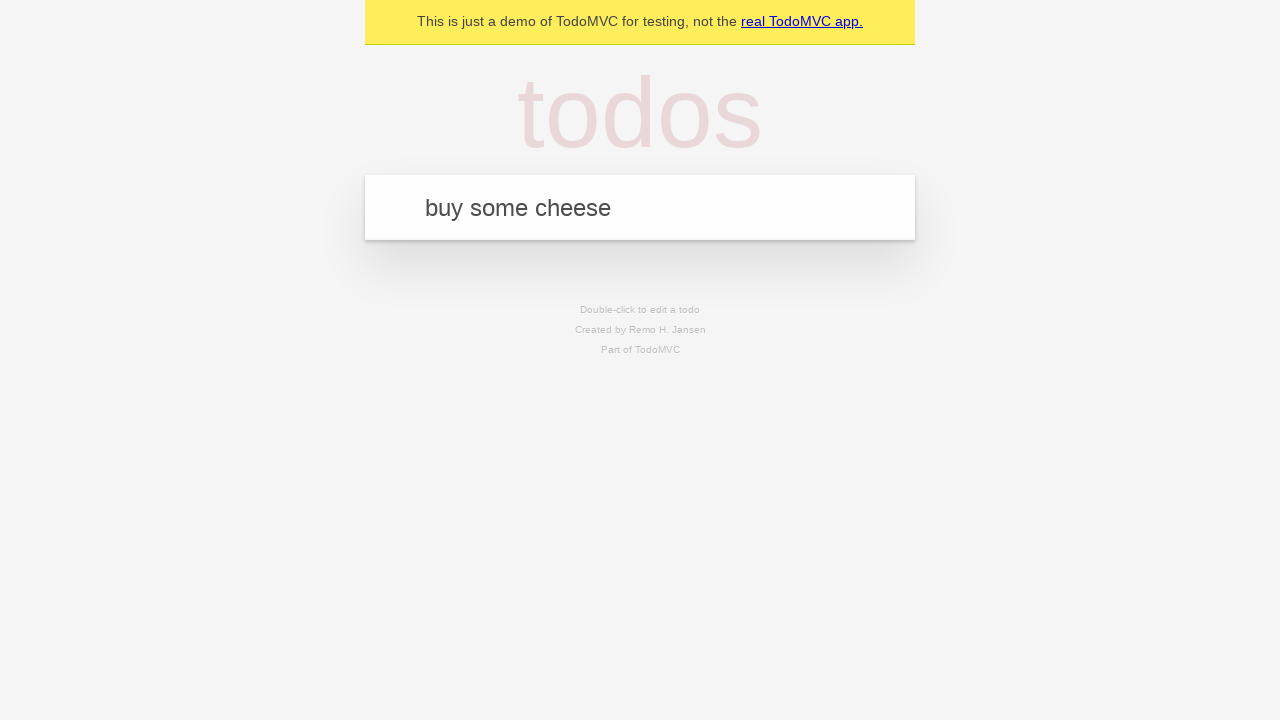

Pressed Enter to create todo 'buy some cheese' on internal:attr=[placeholder="What needs to be done?"i]
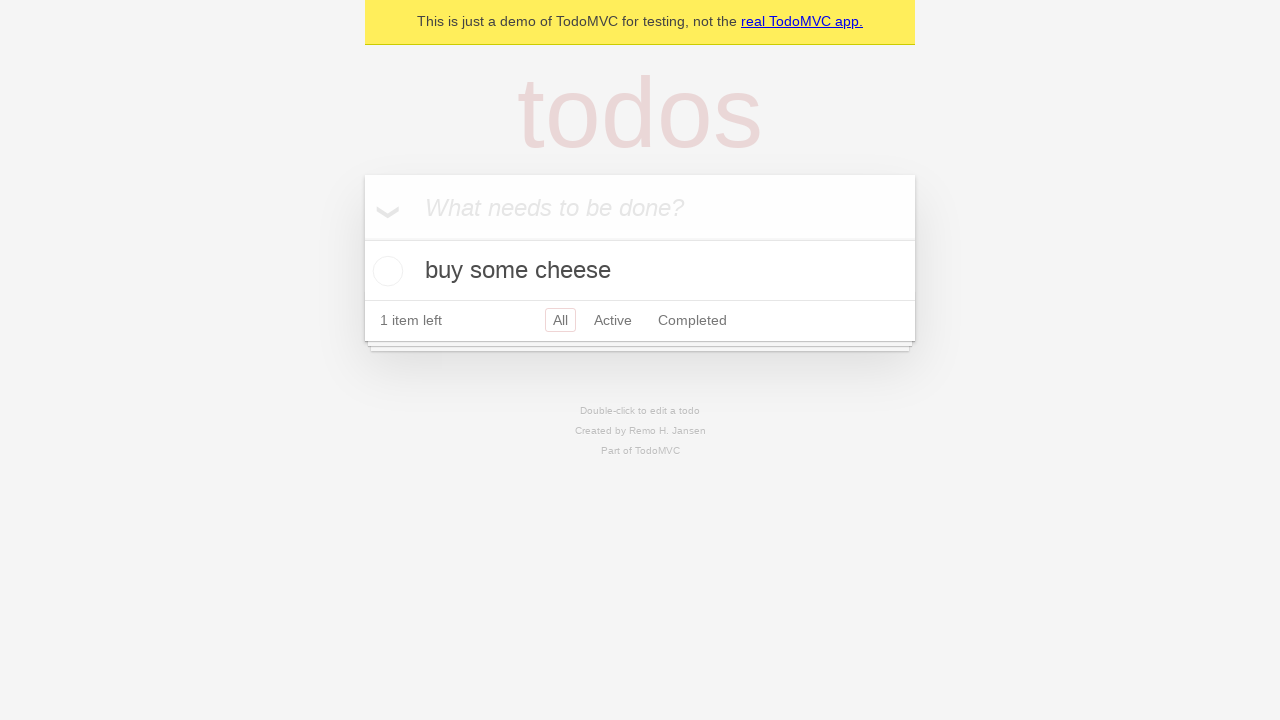

Filled new todo field with 'feed the cat' on internal:attr=[placeholder="What needs to be done?"i]
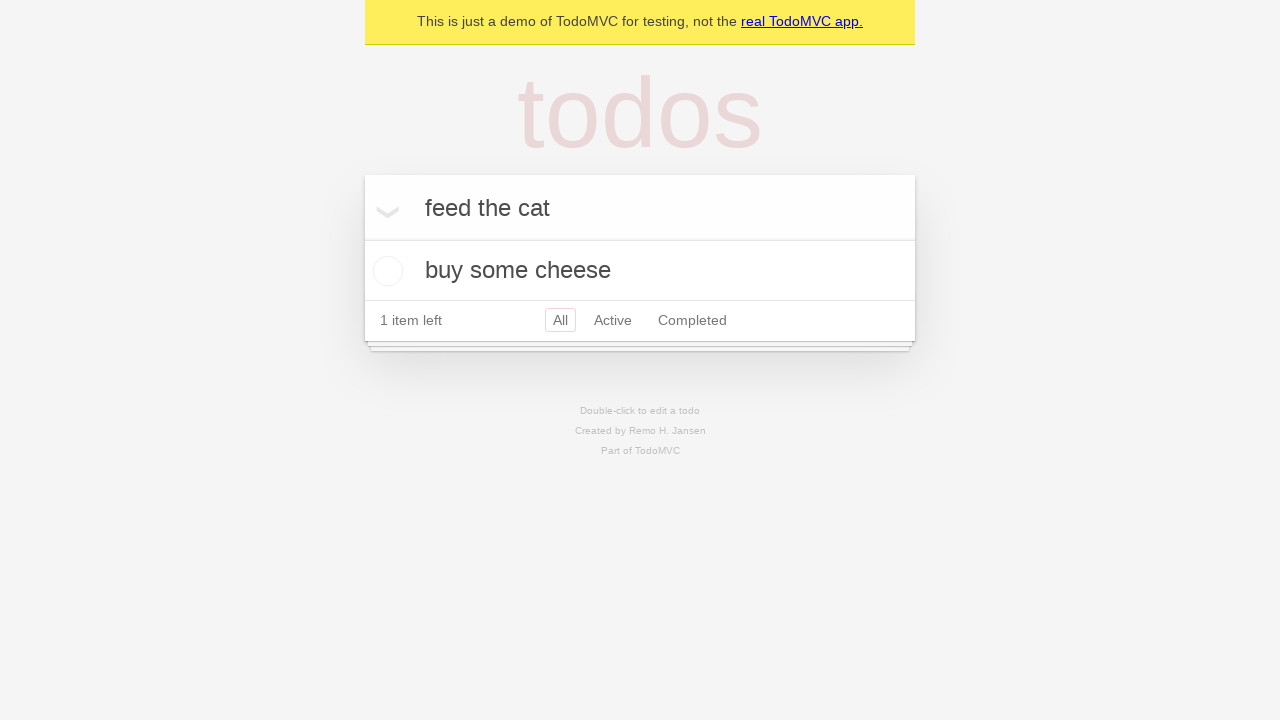

Pressed Enter to create todo 'feed the cat' on internal:attr=[placeholder="What needs to be done?"i]
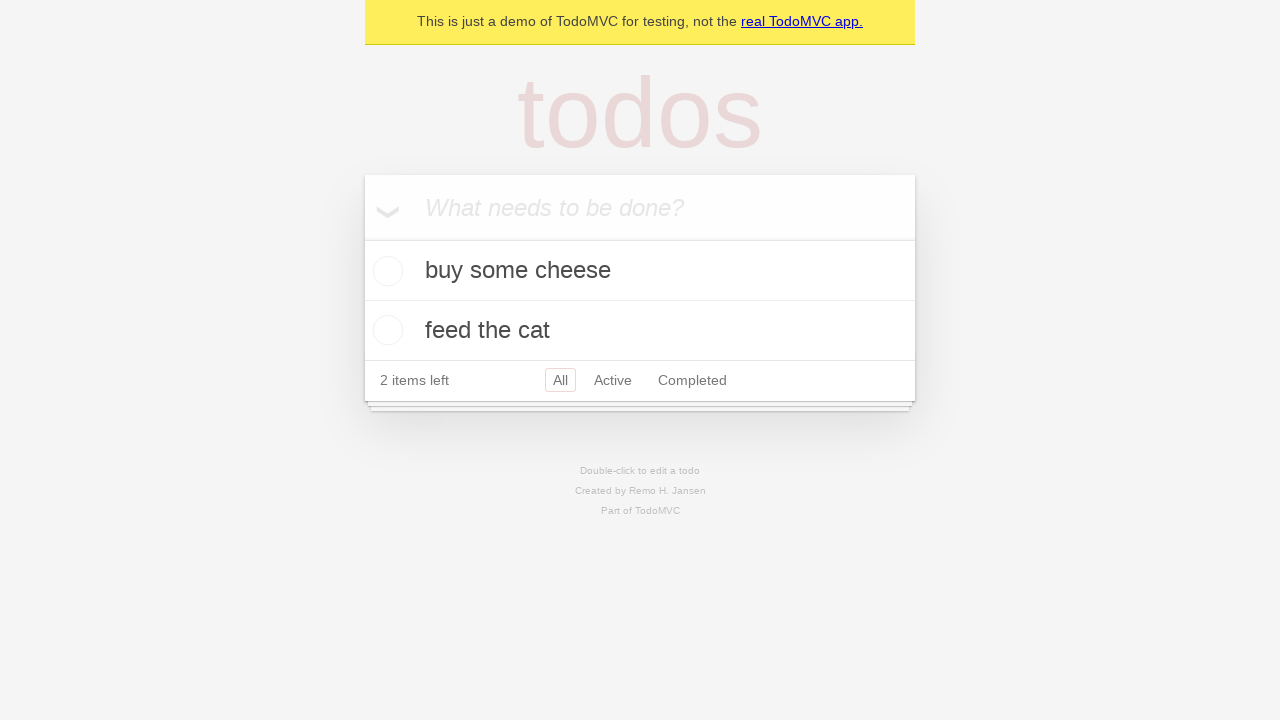

Filled new todo field with 'book a doctors appointment' on internal:attr=[placeholder="What needs to be done?"i]
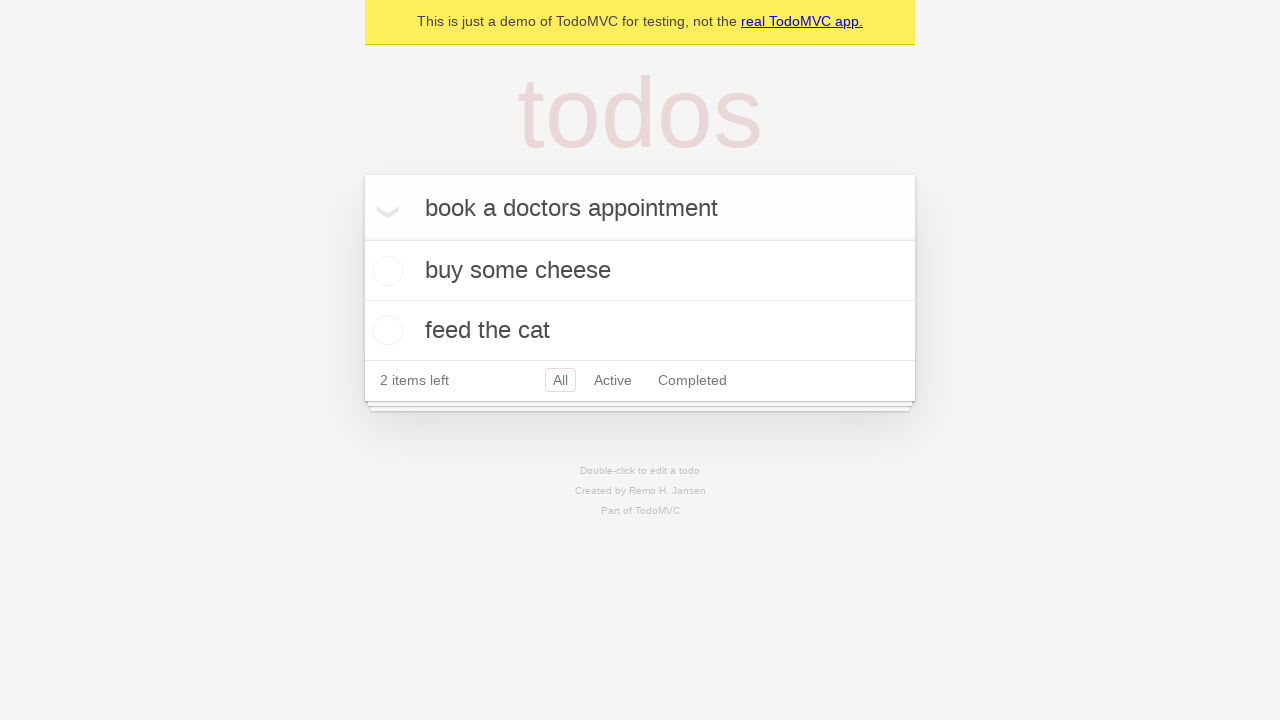

Pressed Enter to create todo 'book a doctors appointment' on internal:attr=[placeholder="What needs to be done?"i]
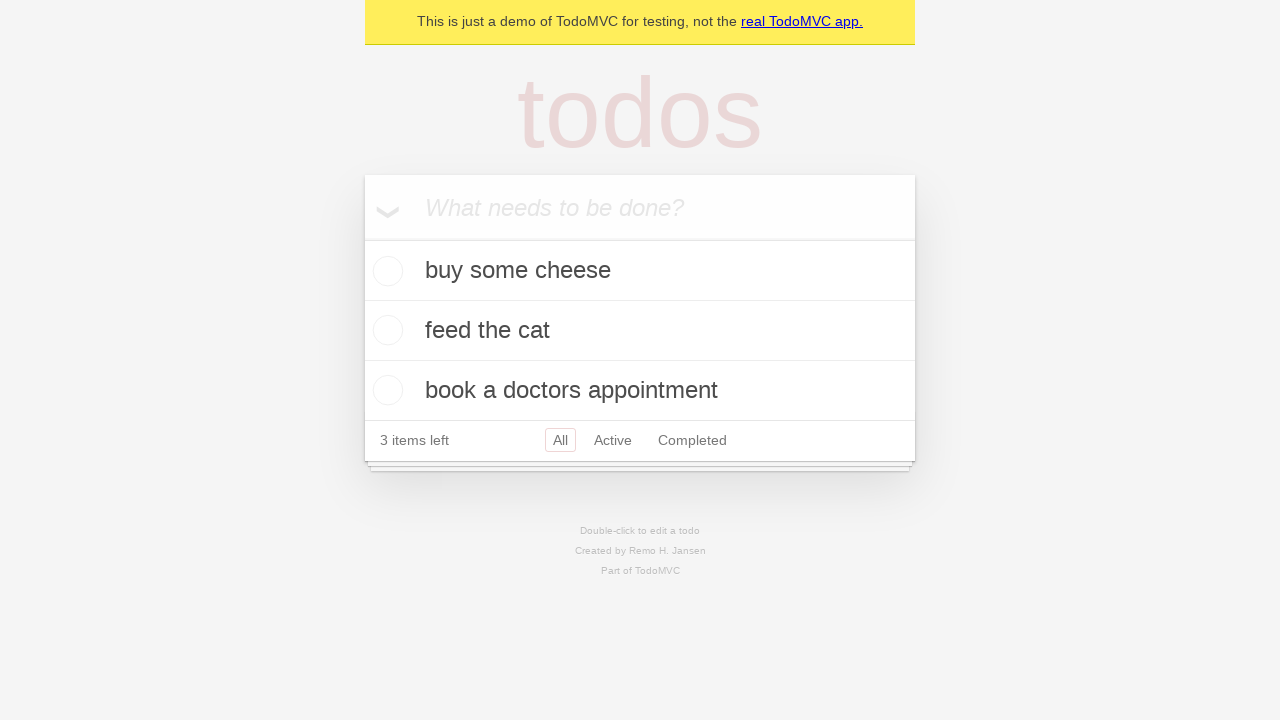

Checked the second todo item (marked as completed) at (385, 330) on internal:testid=[data-testid="todo-item"s] >> nth=1 >> internal:role=checkbox
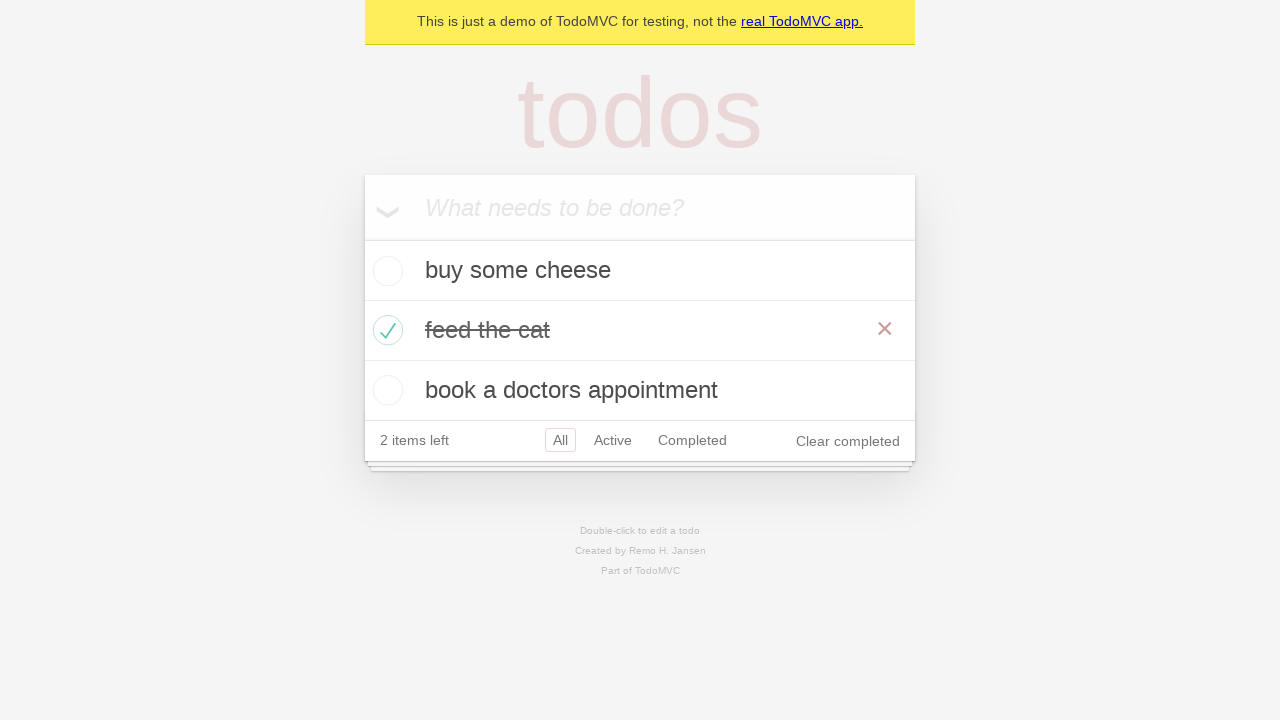

Clicked Active filter to display only non-completed items at (613, 440) on internal:role=link[name="Active"i]
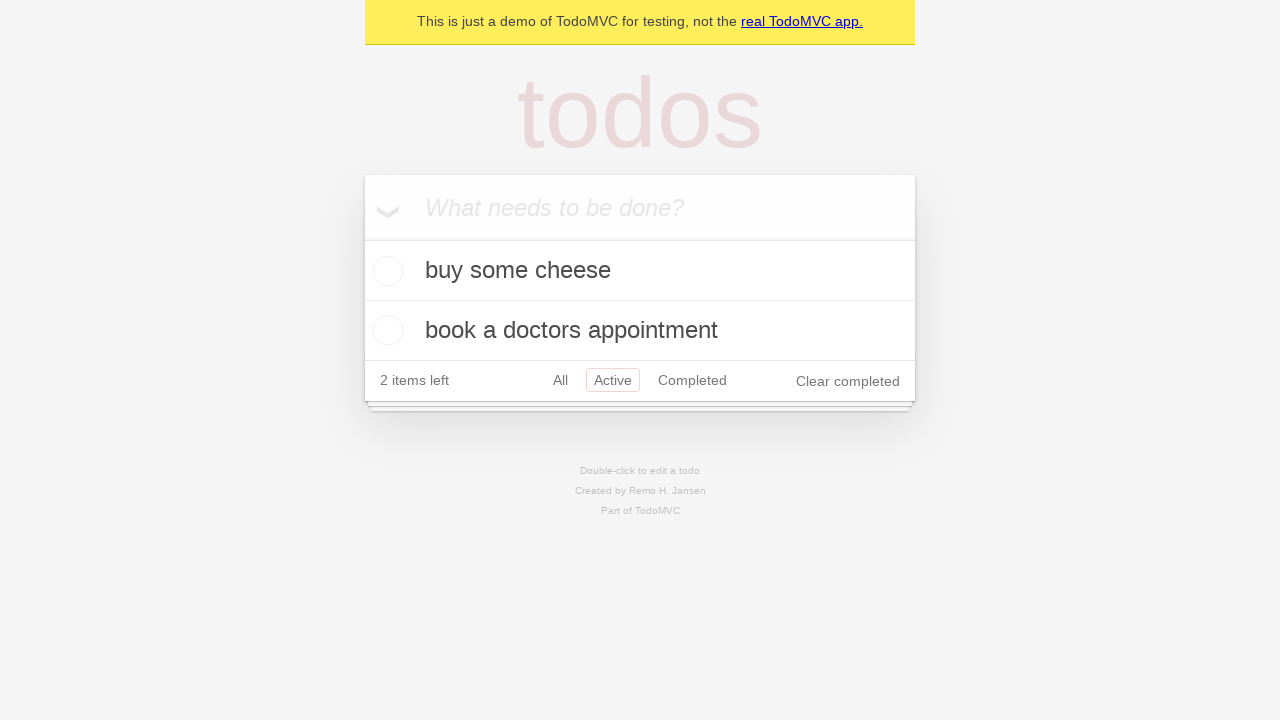

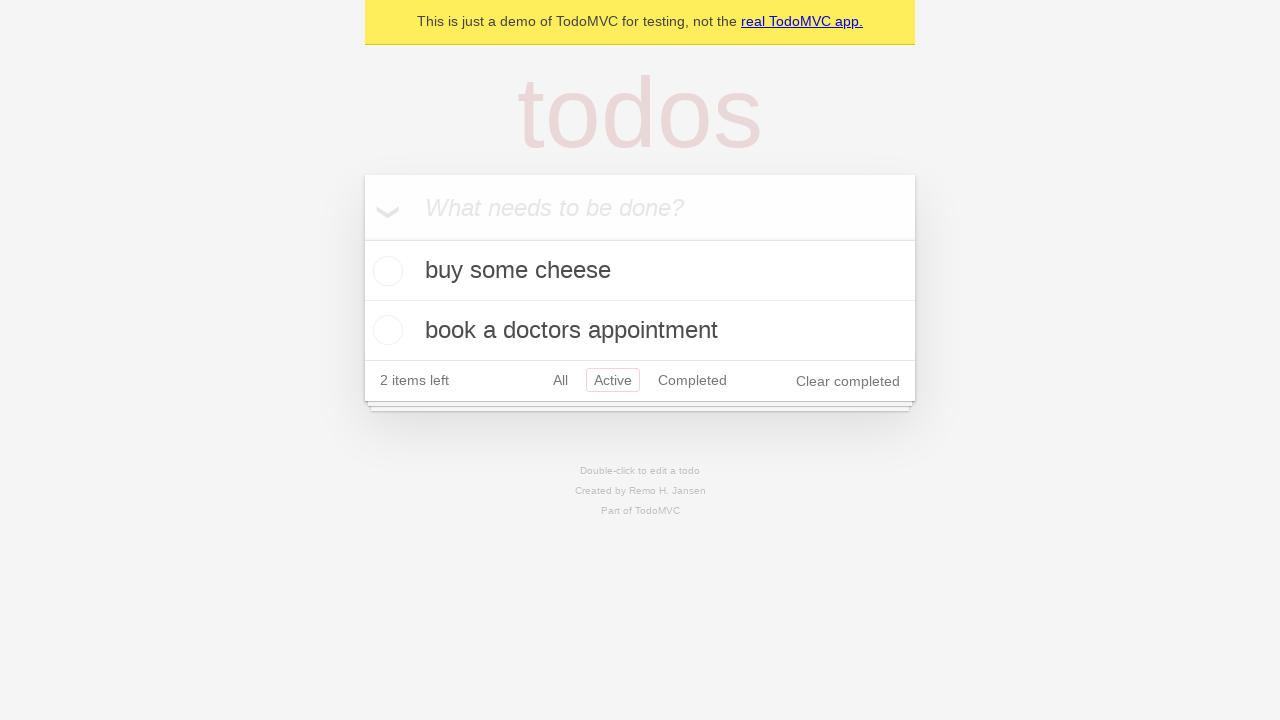